Tests the Zappos homepage search functionality by entering a search term "Green Shoes" and submitting the search form

Starting URL: https://www.zappos.com

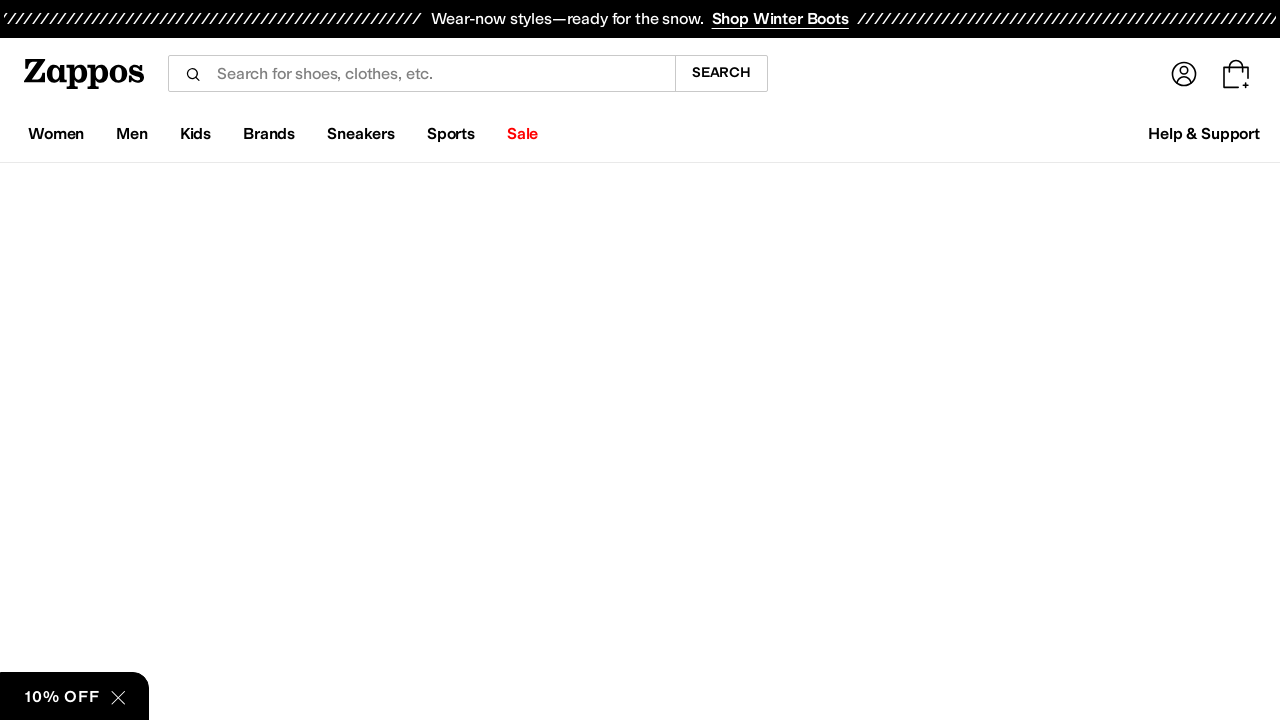

Filled search box with 'Green Shoes' on input[name='term']
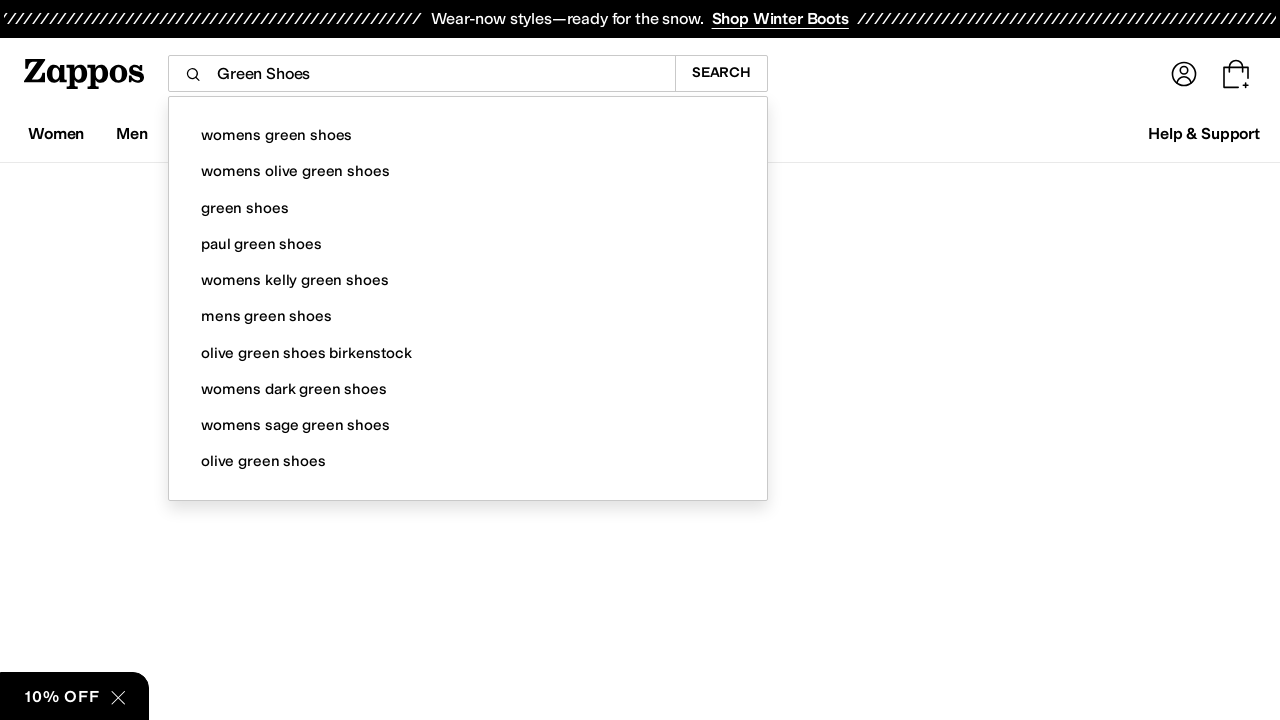

Pressed Enter to submit search form on input[name='term']
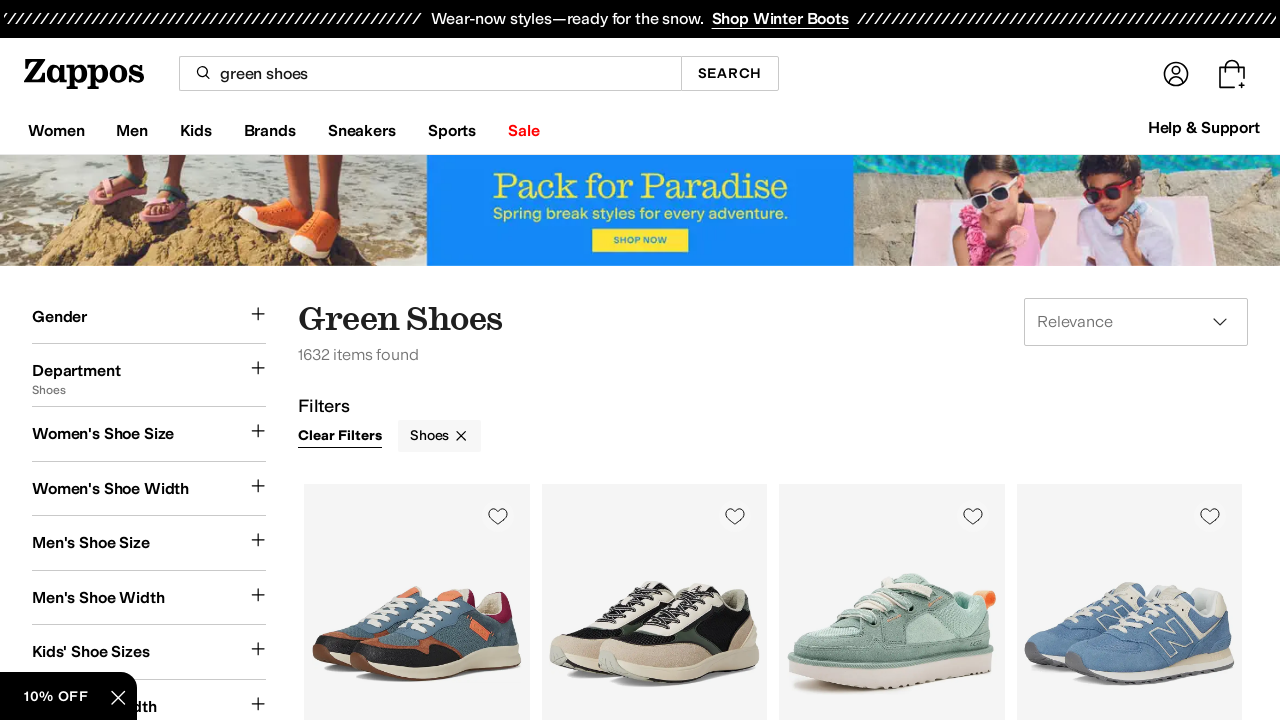

Search results loaded (networkidle)
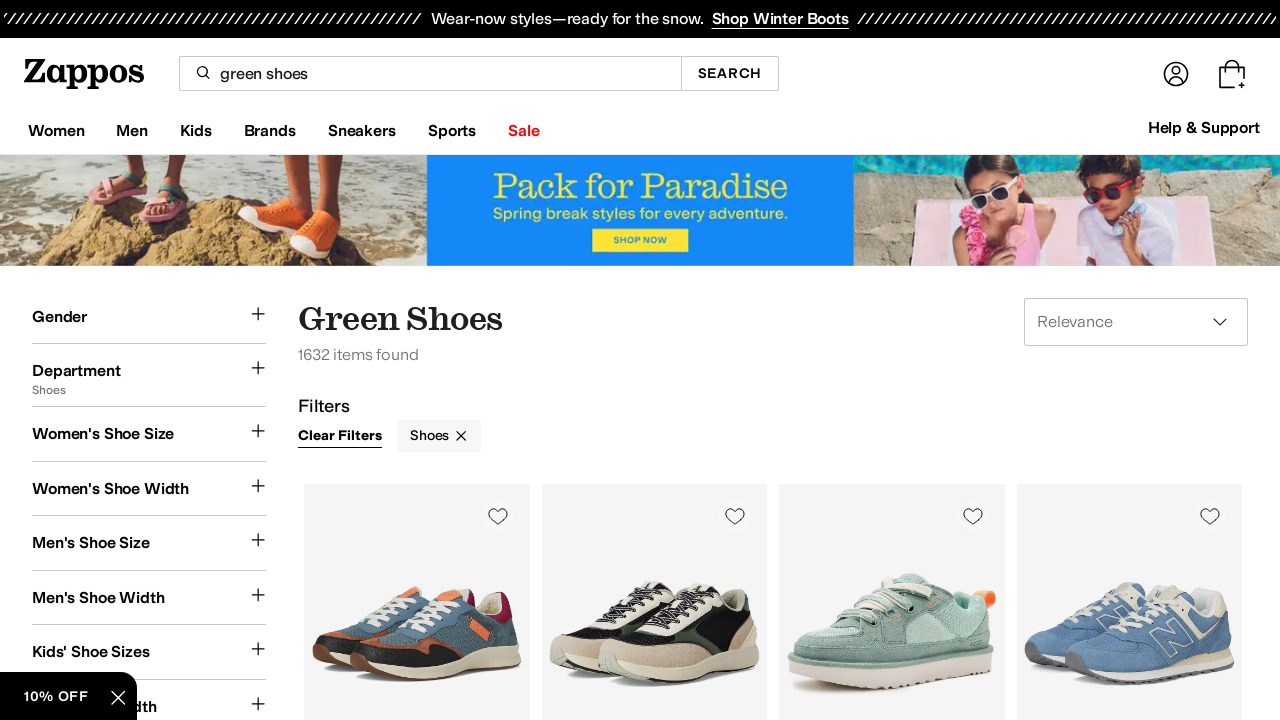

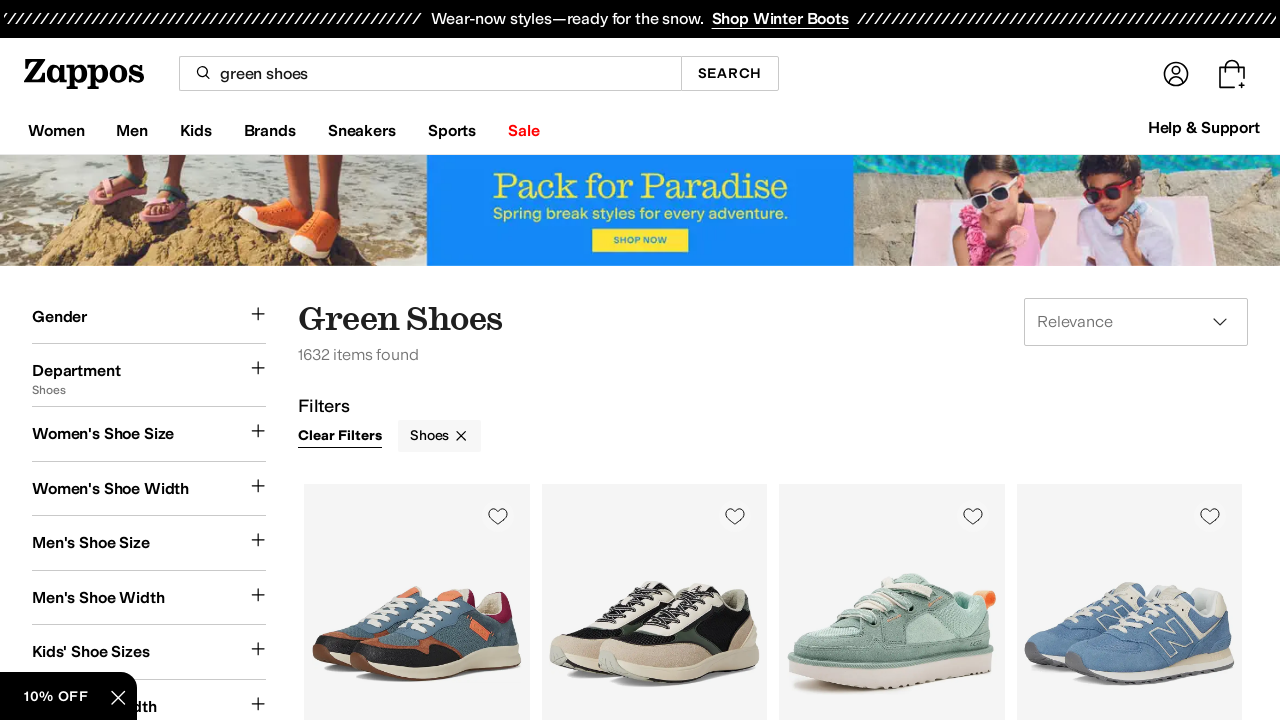